Tests the parts-of-speech website by entering text and submitting it for analysis, then waits for the tagged results to appear

Starting URL: https://parts-of-speech.info/

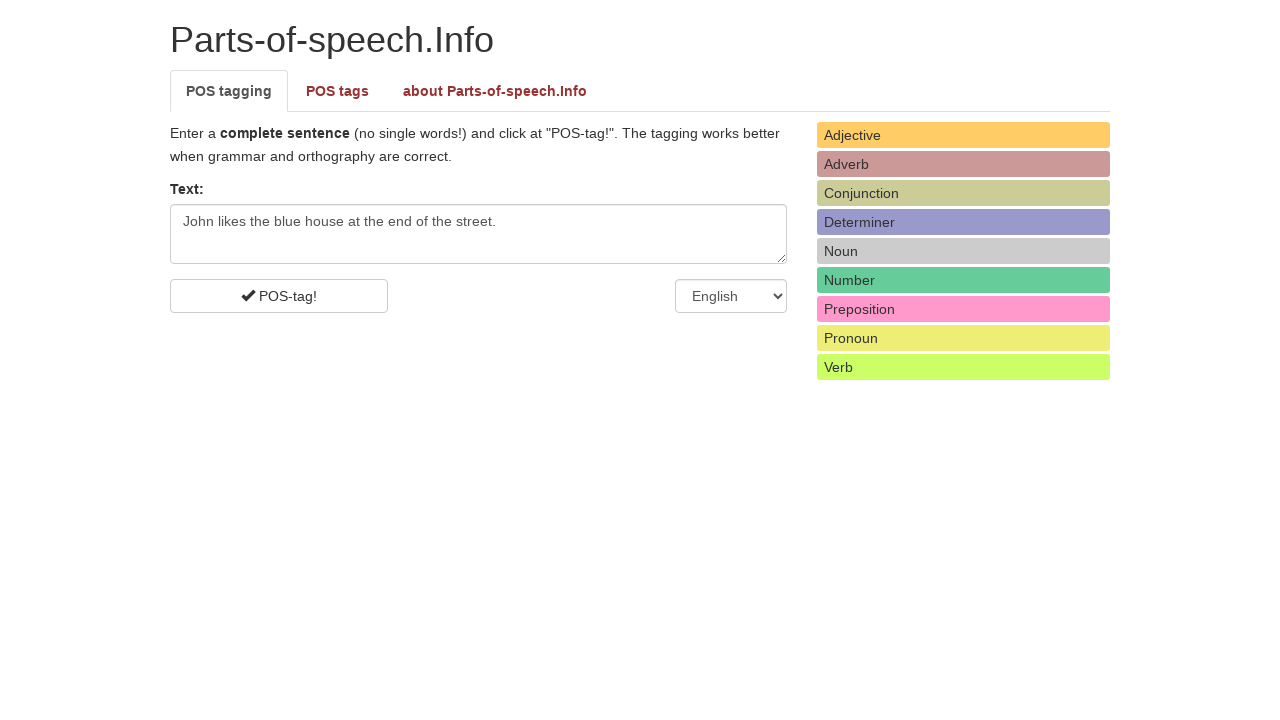

Clicked on the text input field at (478, 234) on #text
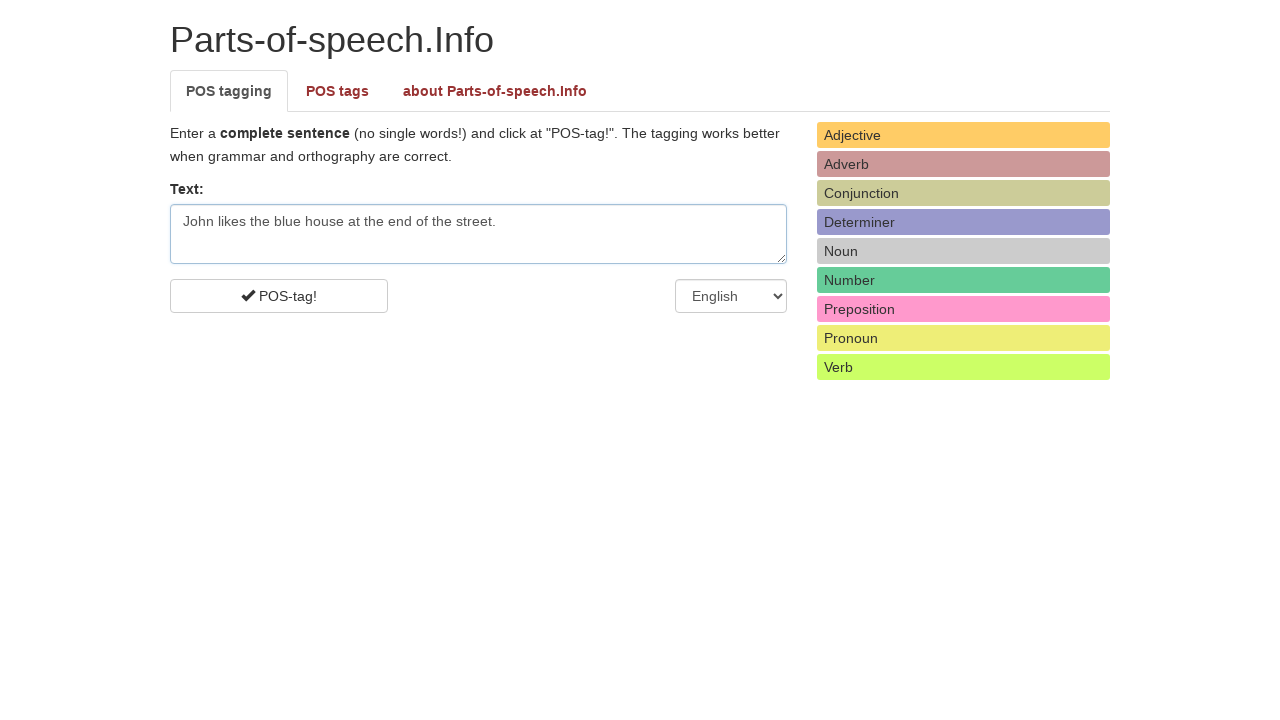

Cleared the text input field on #text
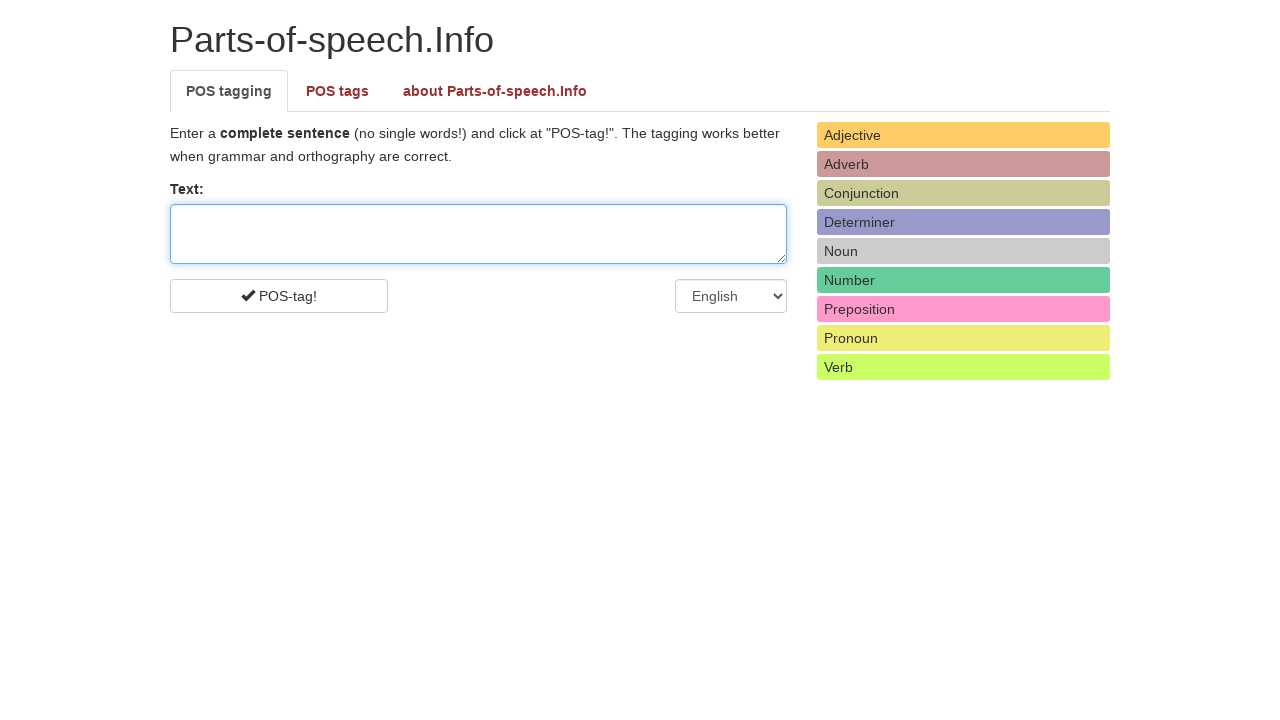

Filled text input field with 'Show the whole house' on #text
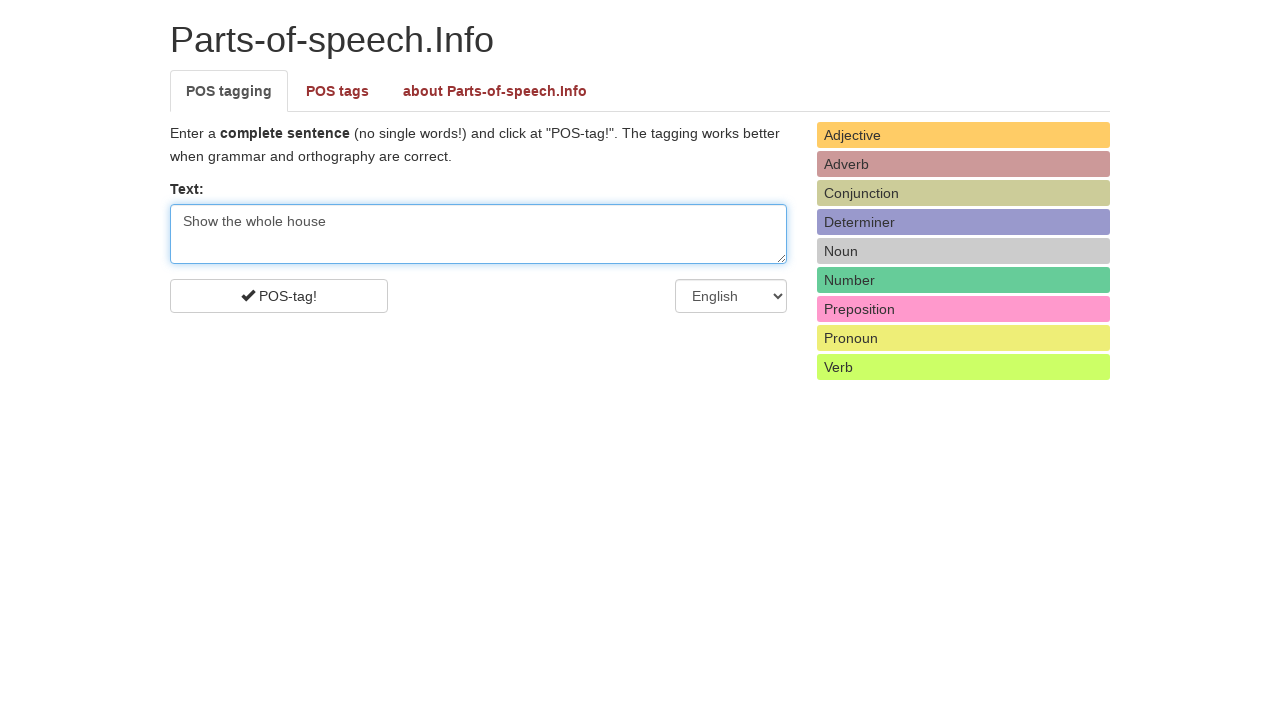

Clicked the submit button to analyze text at (279, 296) on #submit
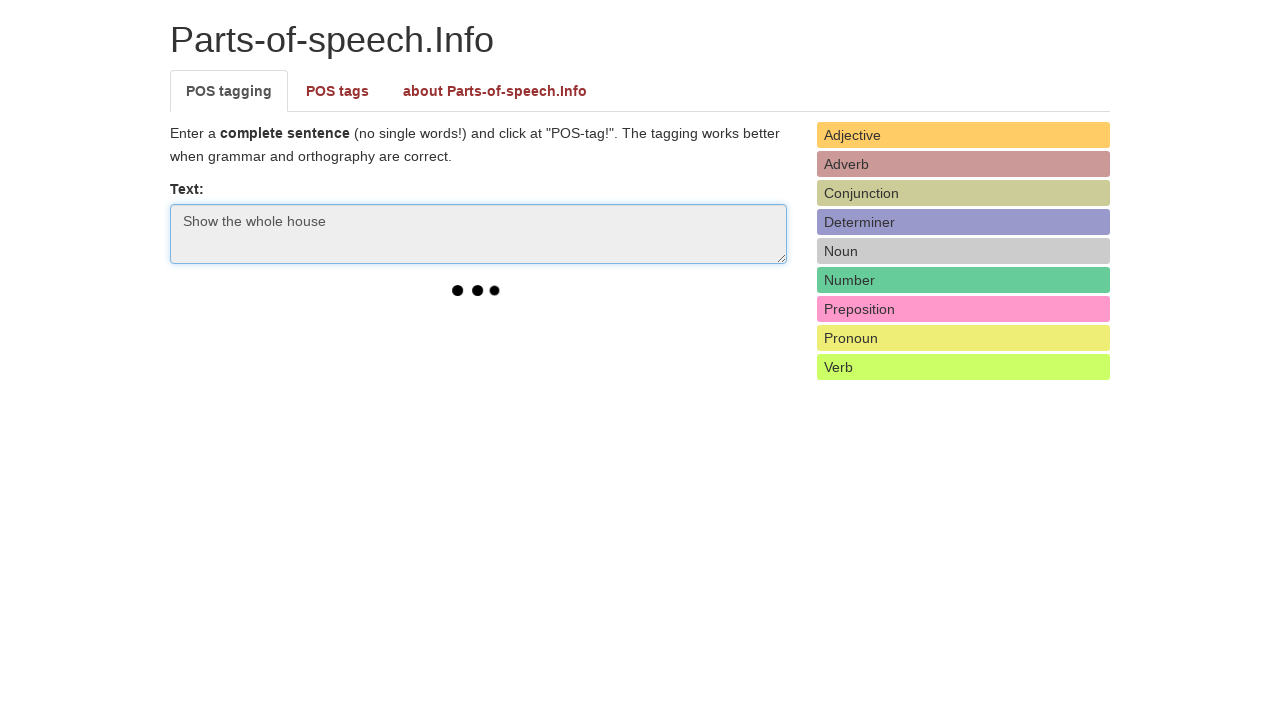

Tagged word elements loaded
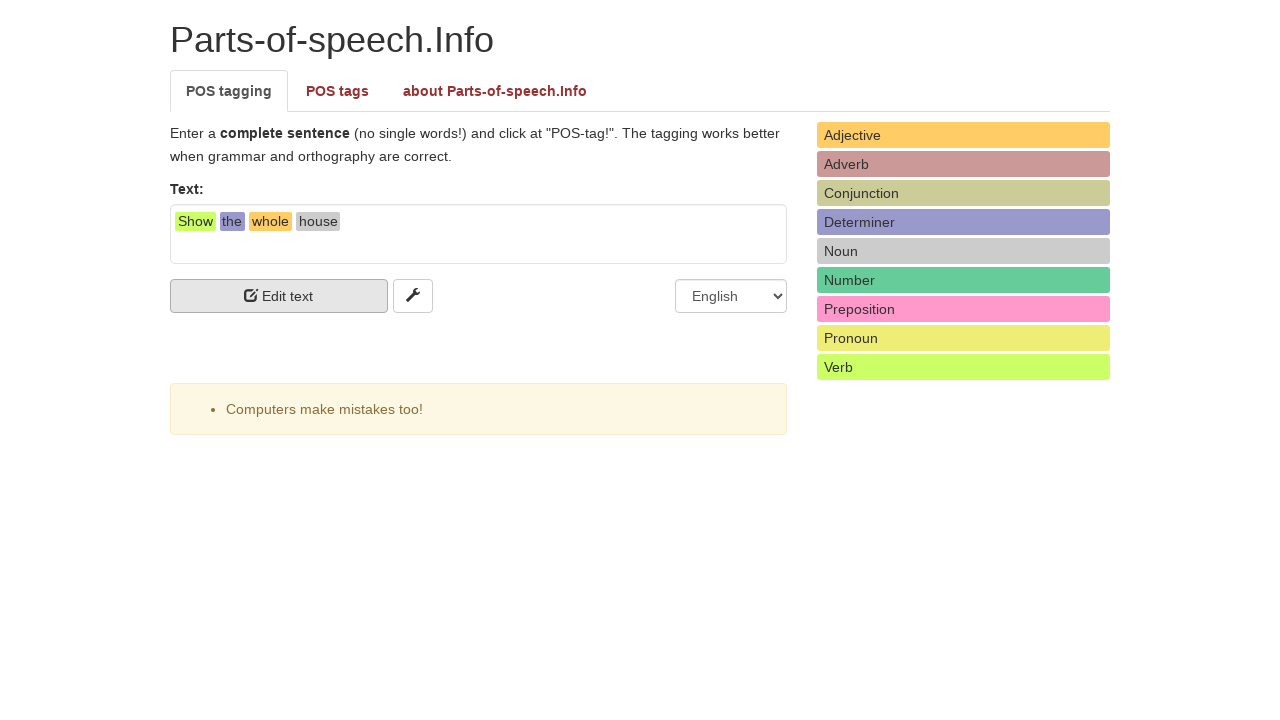

Results container loaded
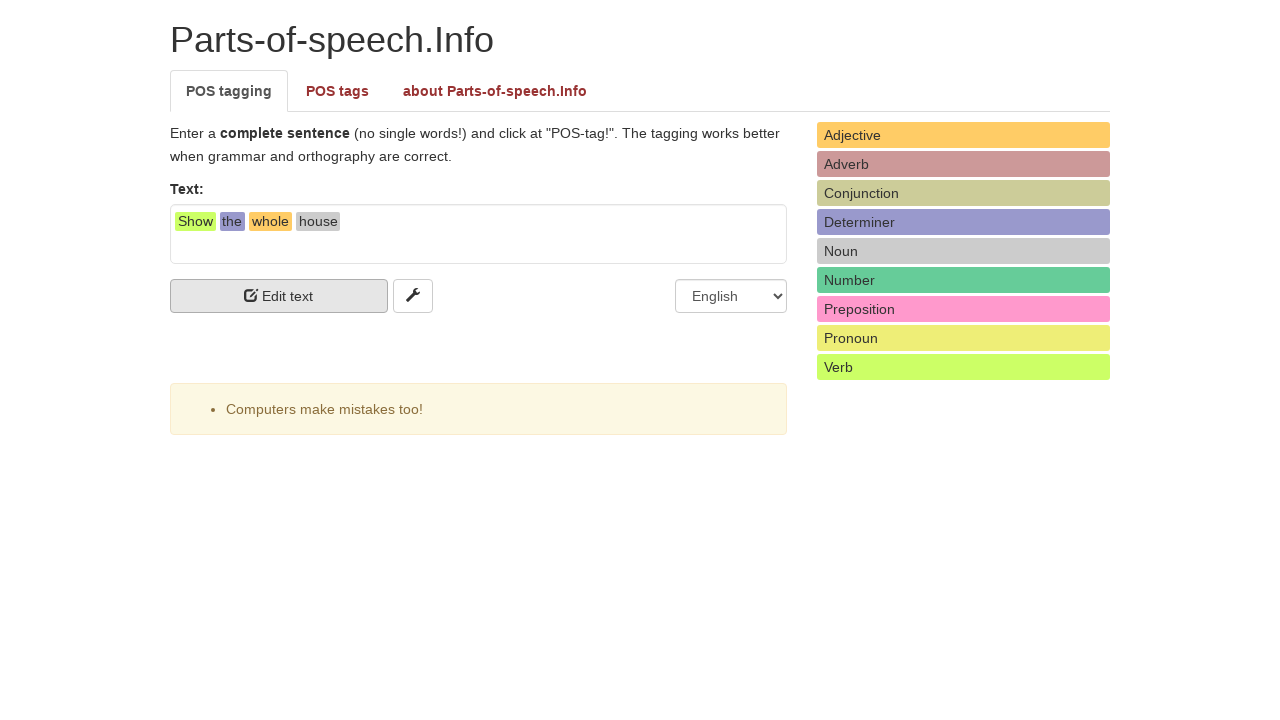

Retrieved all tagged word spans from results
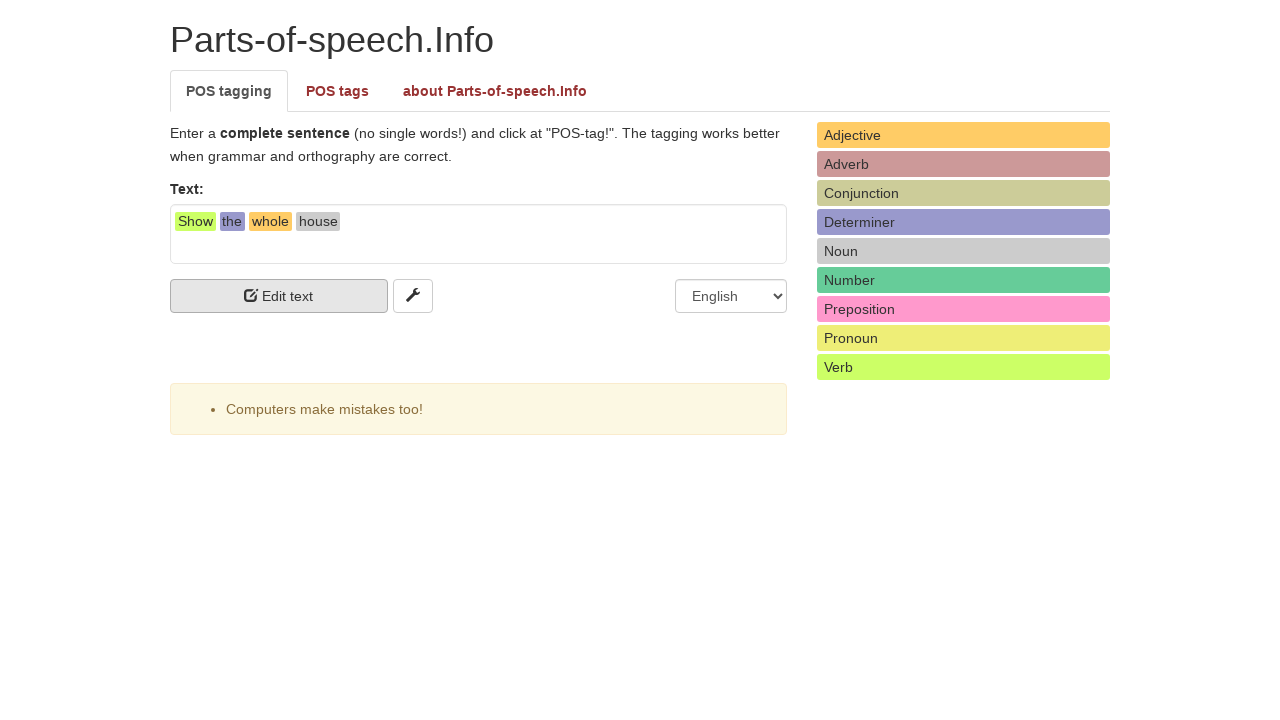

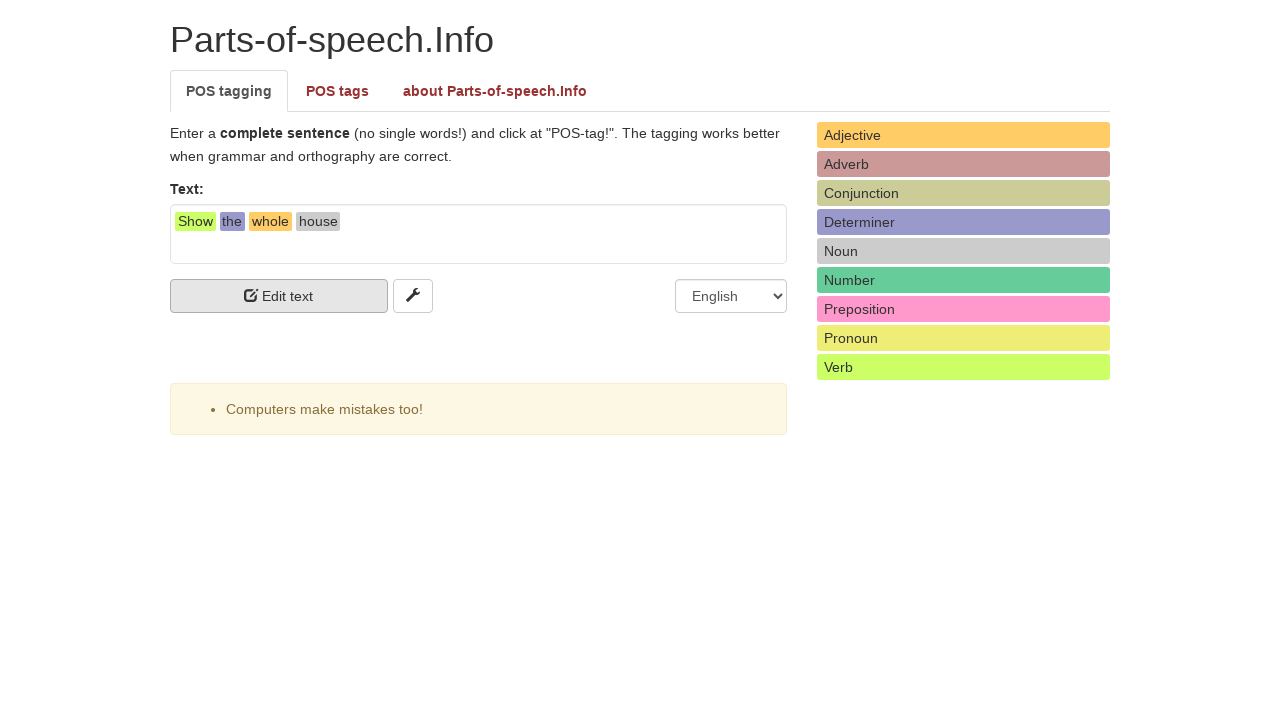